Launches a browser, navigates to Rahul Shetty Academy website, and verifies the page loads by checking the title and URL are accessible.

Starting URL: https://rahulshettyacademy.com

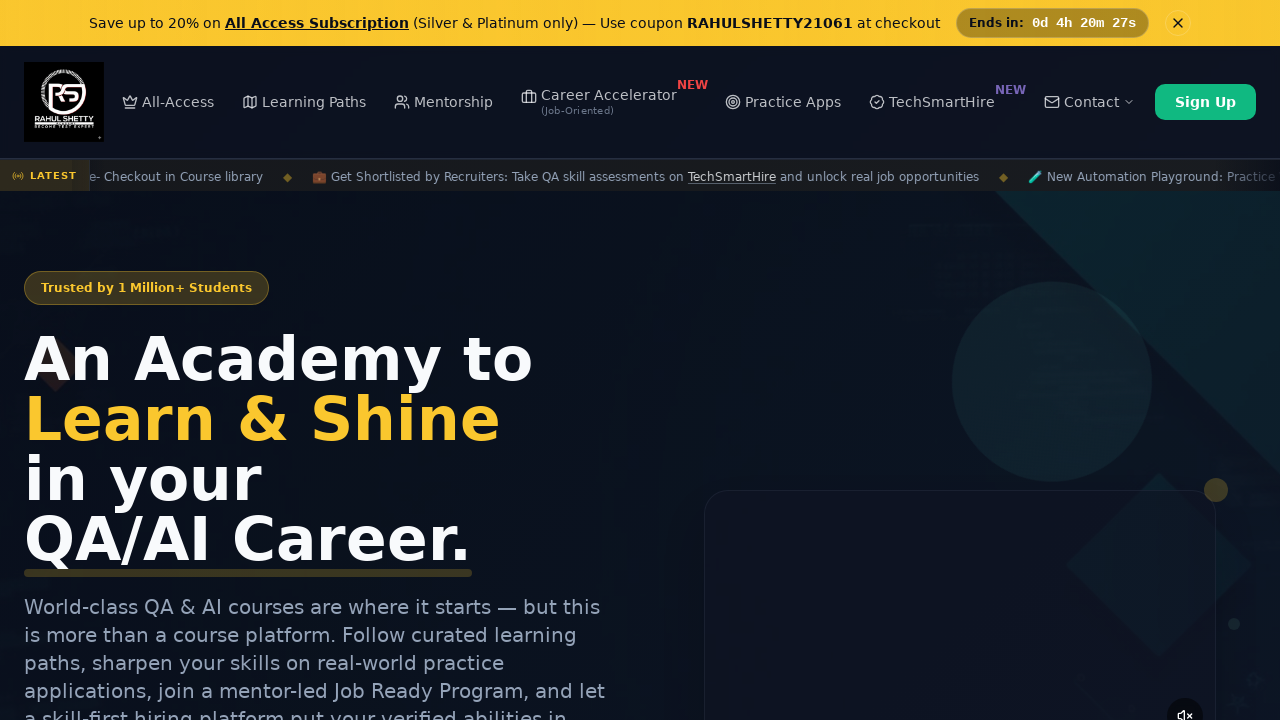

Page DOM content loaded
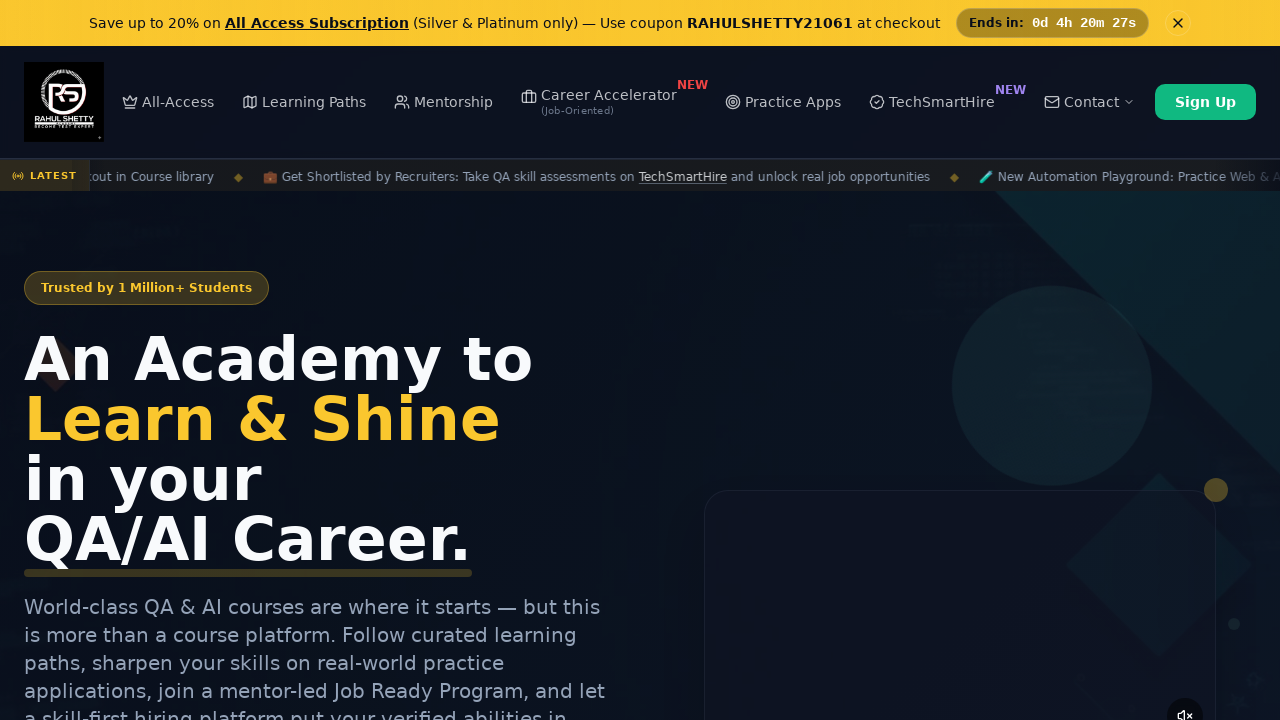

Retrieved page title: Rahul Shetty Academy | QA Automation, Playwright, AI Testing & Online Training
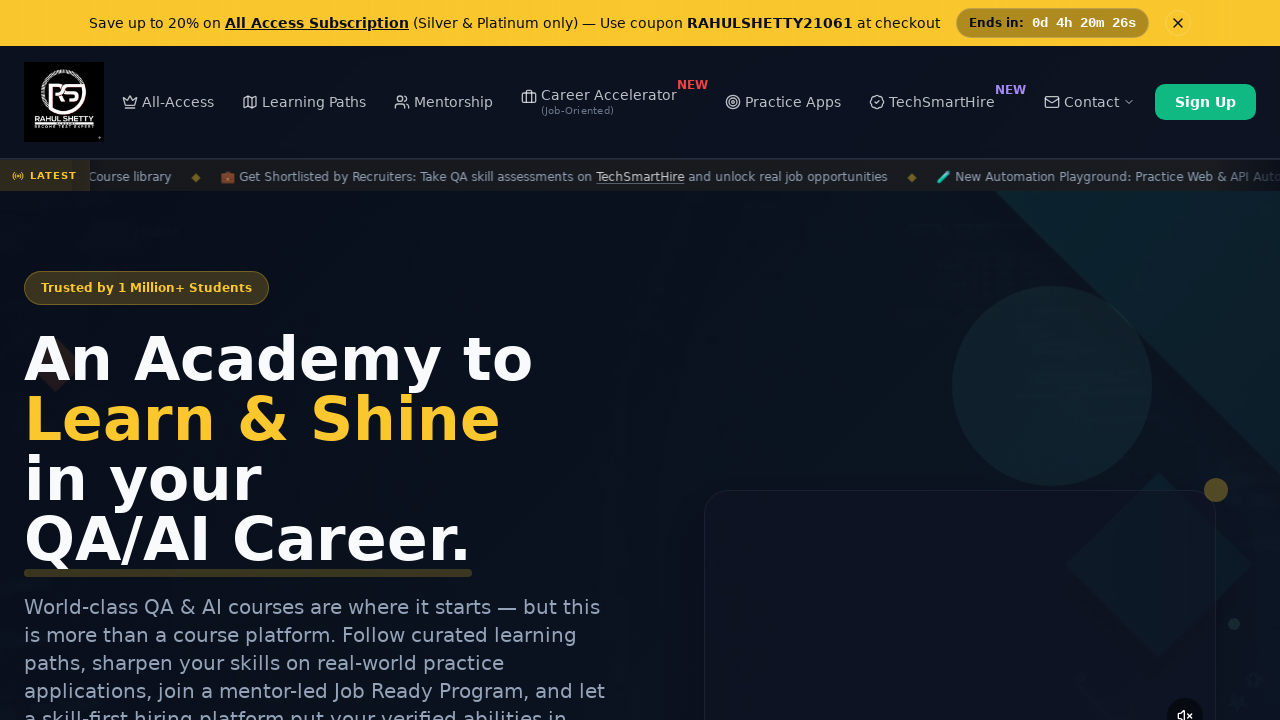

Retrieved current URL: https://rahulshettyacademy.com/
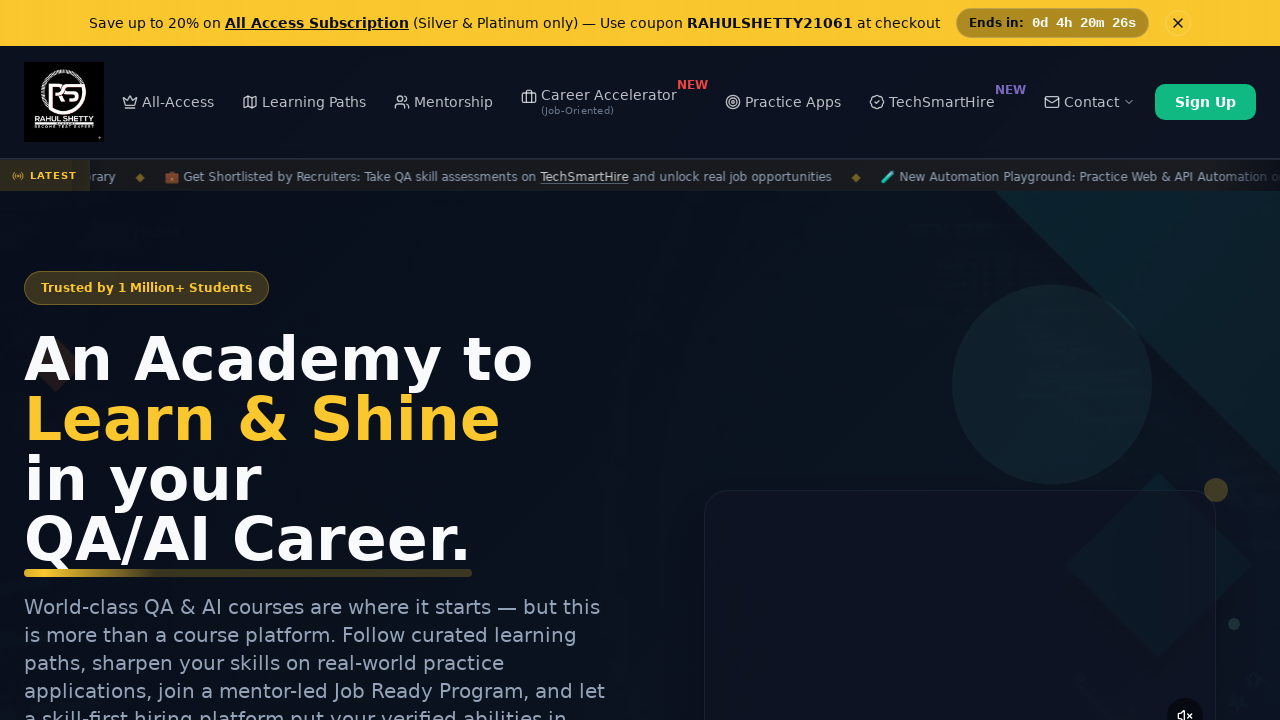

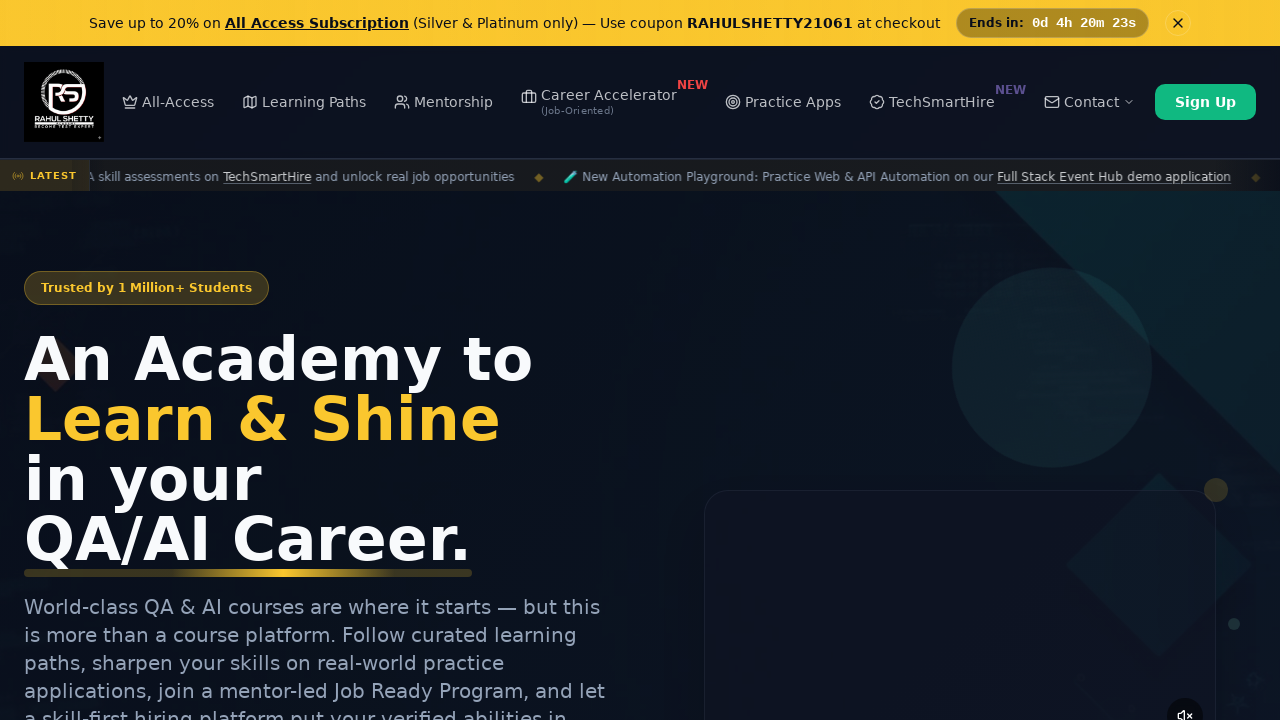